Tests login form validation by entering username only (clearing password field) and verifying the "Password is required" error message appears

Starting URL: https://www.saucedemo.com/

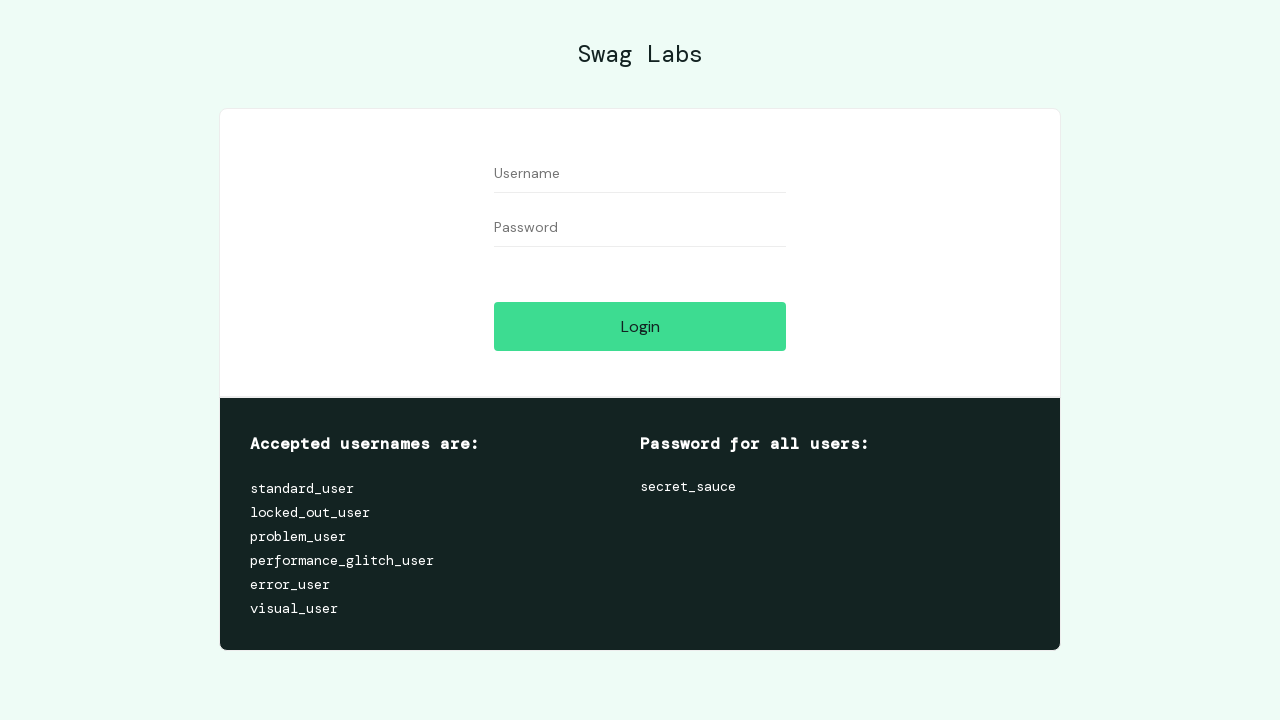

Filled username field with 'standard_user' on input[data-test='username']
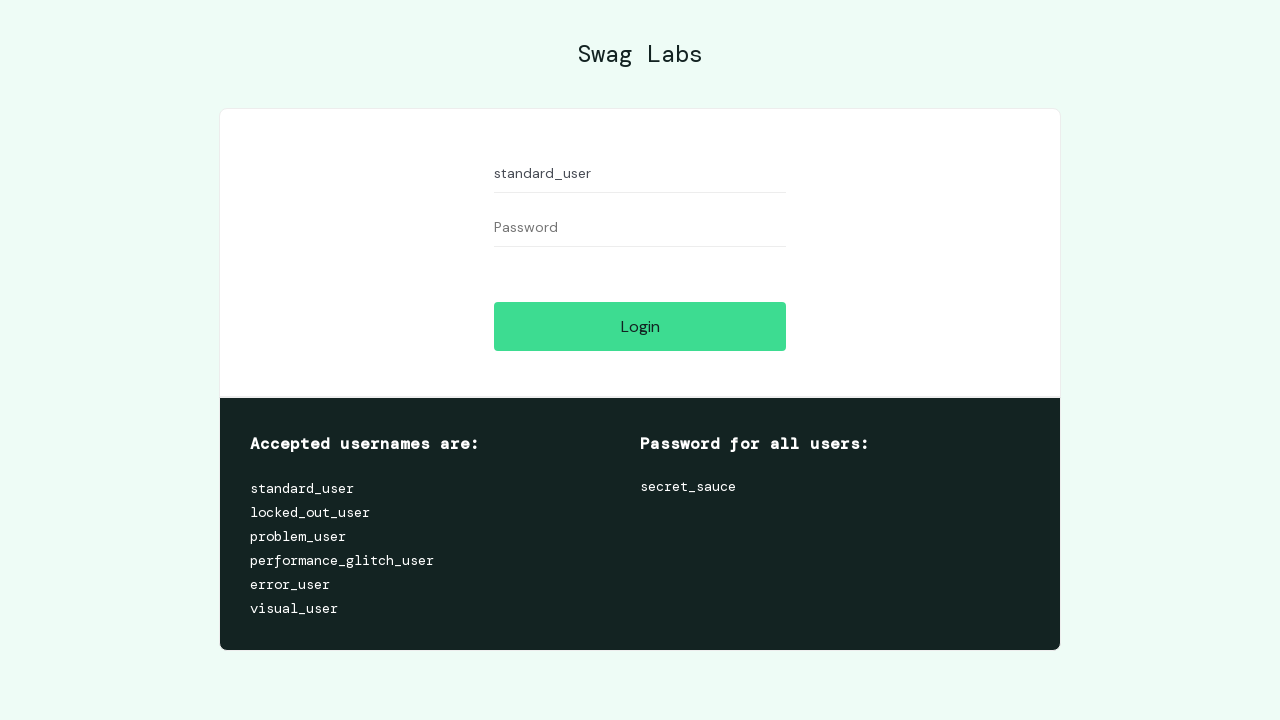

Filled password field with 'somepassword' on input[data-test='password']
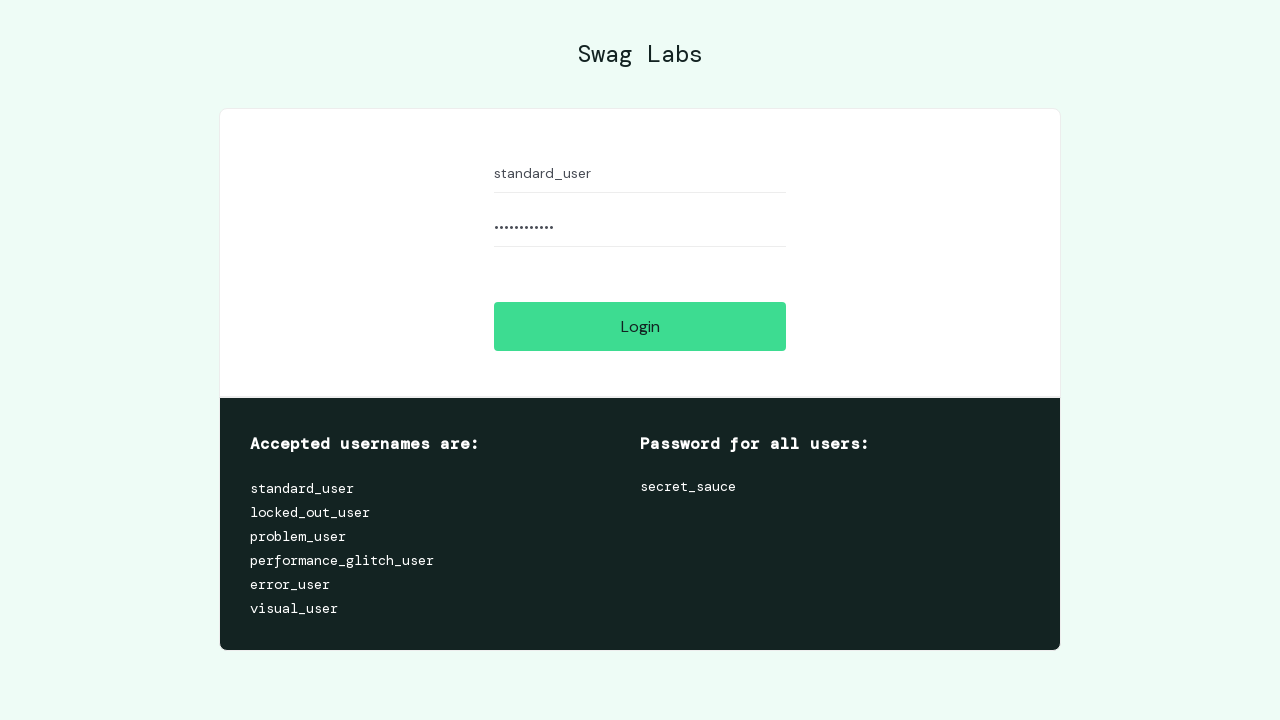

Cleared password field to test validation on input[data-test='password']
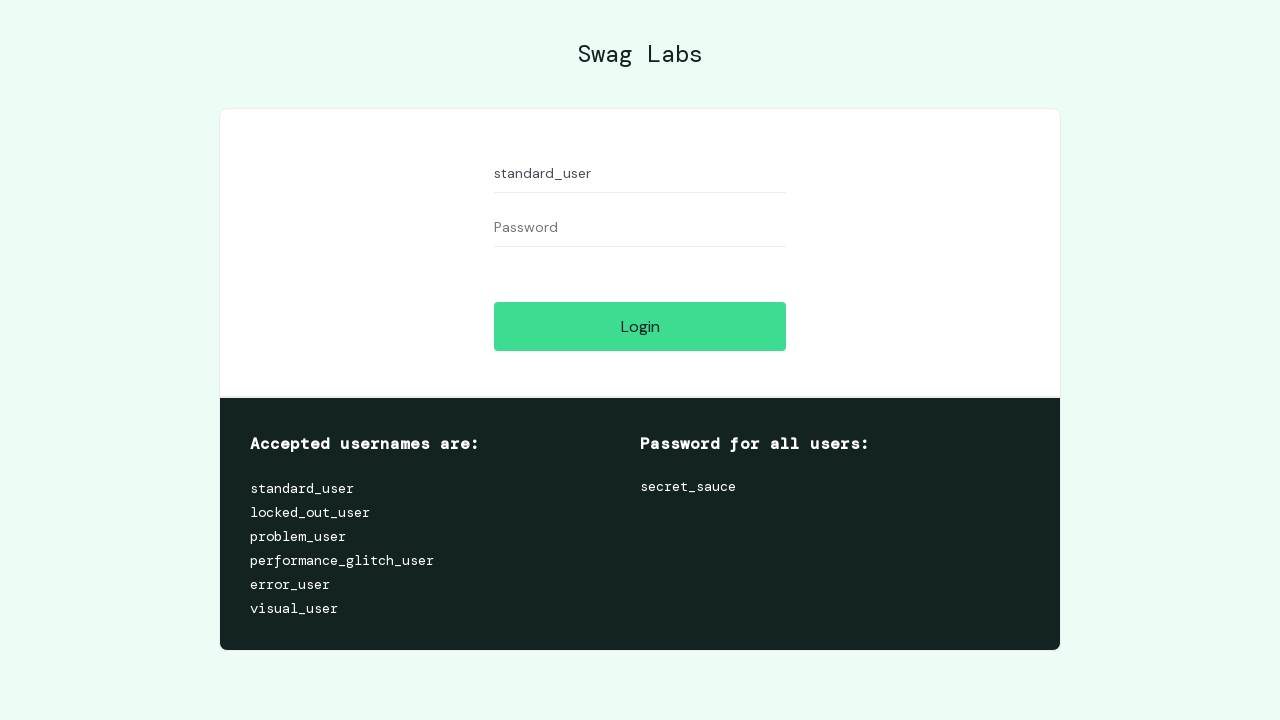

Clicked Login button at (640, 326) on input[data-test='login-button']
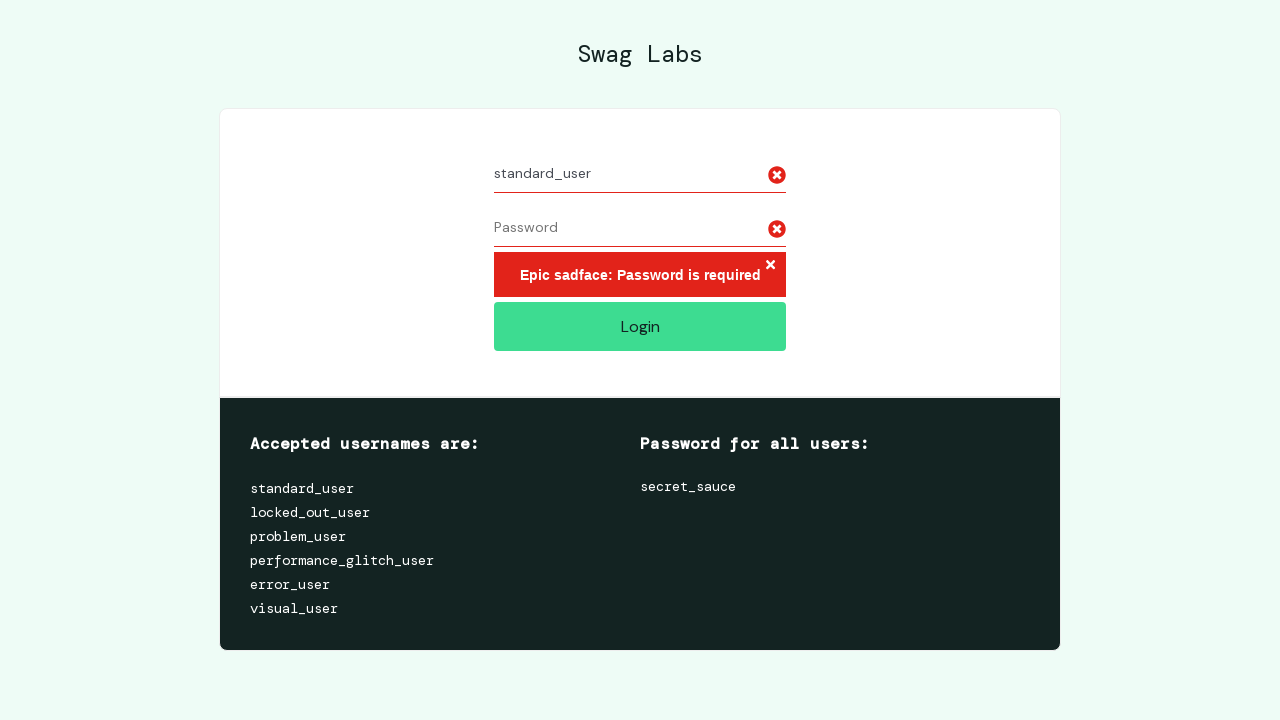

Waited for error message to appear
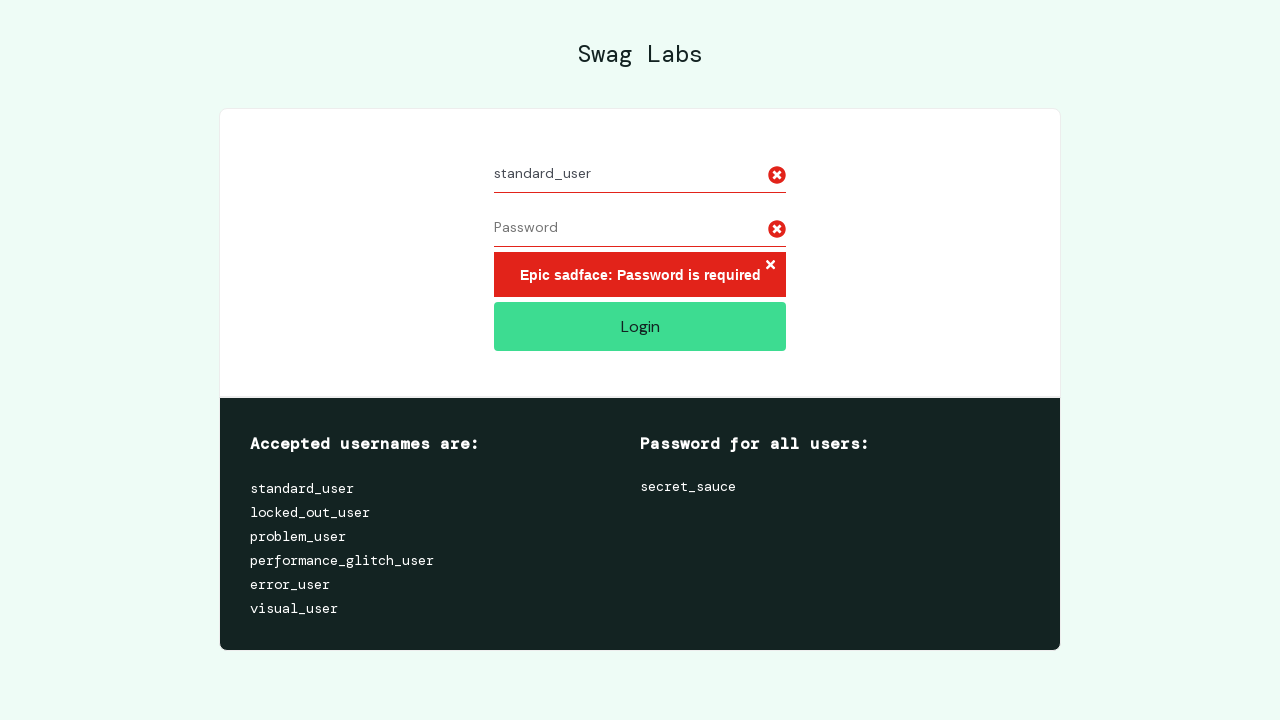

Located error message element
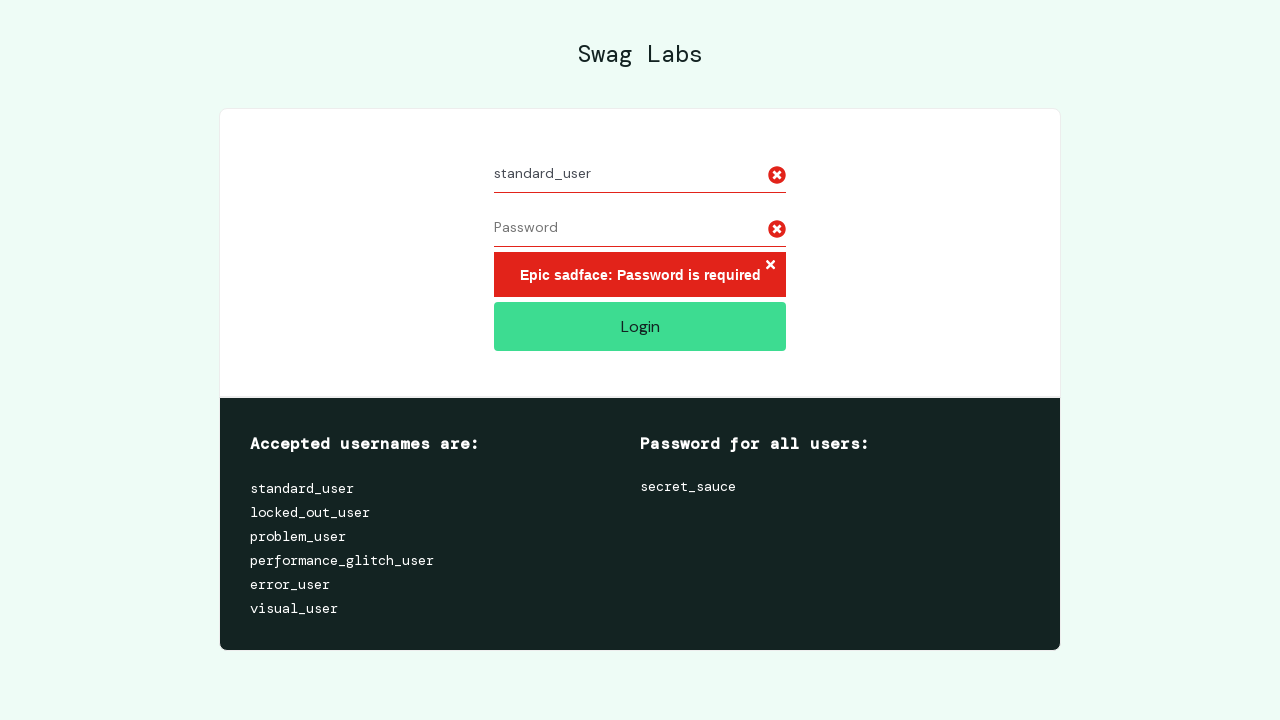

Verified 'Password is required' error message is displayed
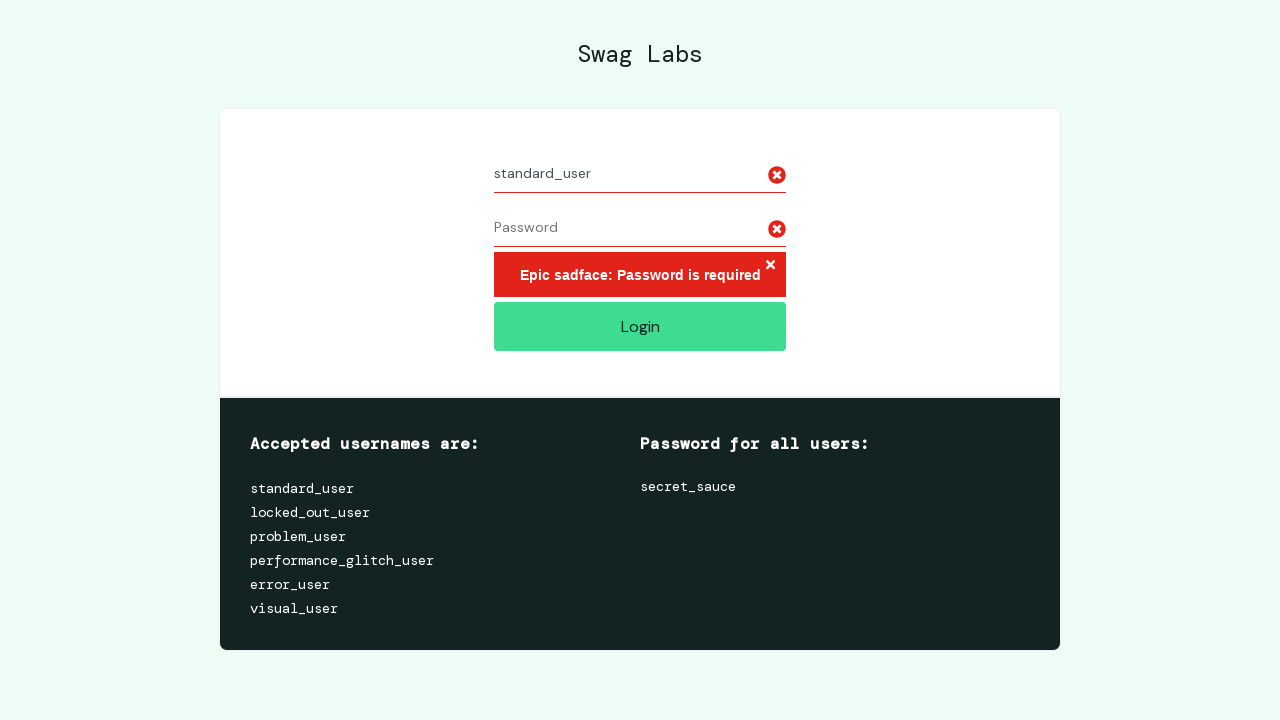

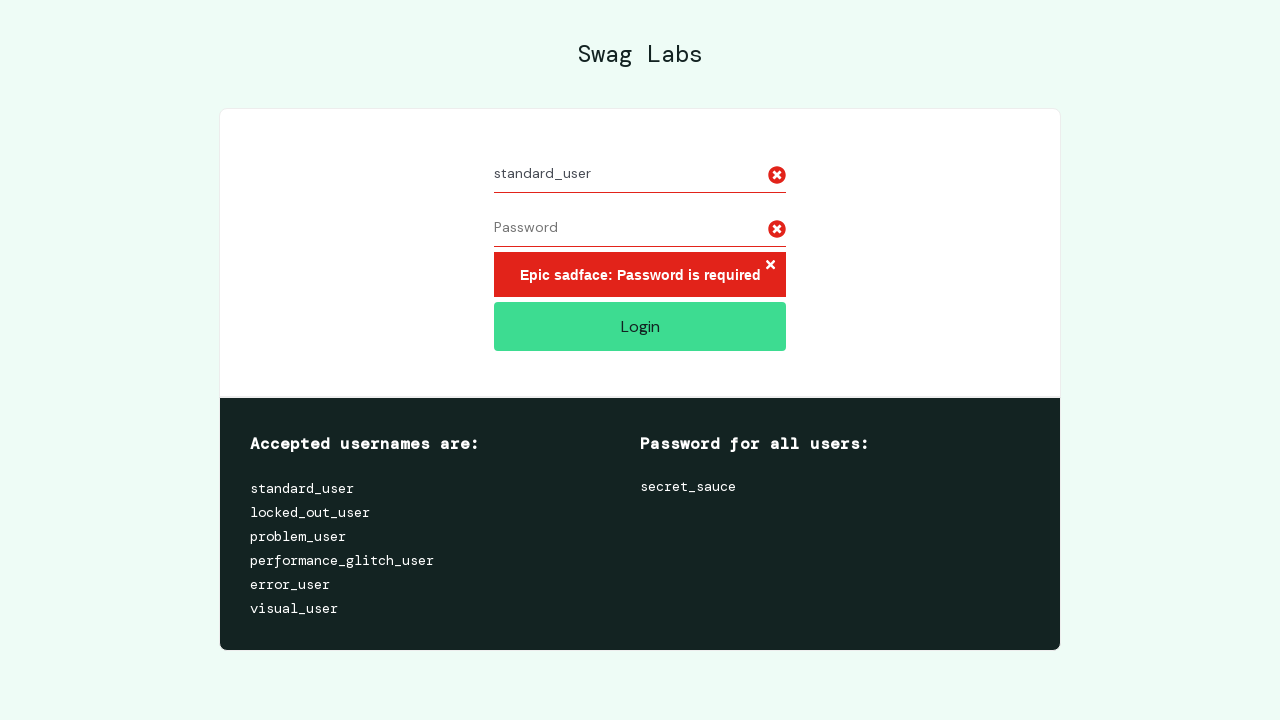